Tests radio button interactions on a demo page by clicking various radio buttons and verifying default selections

Starting URL: https://www.leafground.com/radio.xhtml

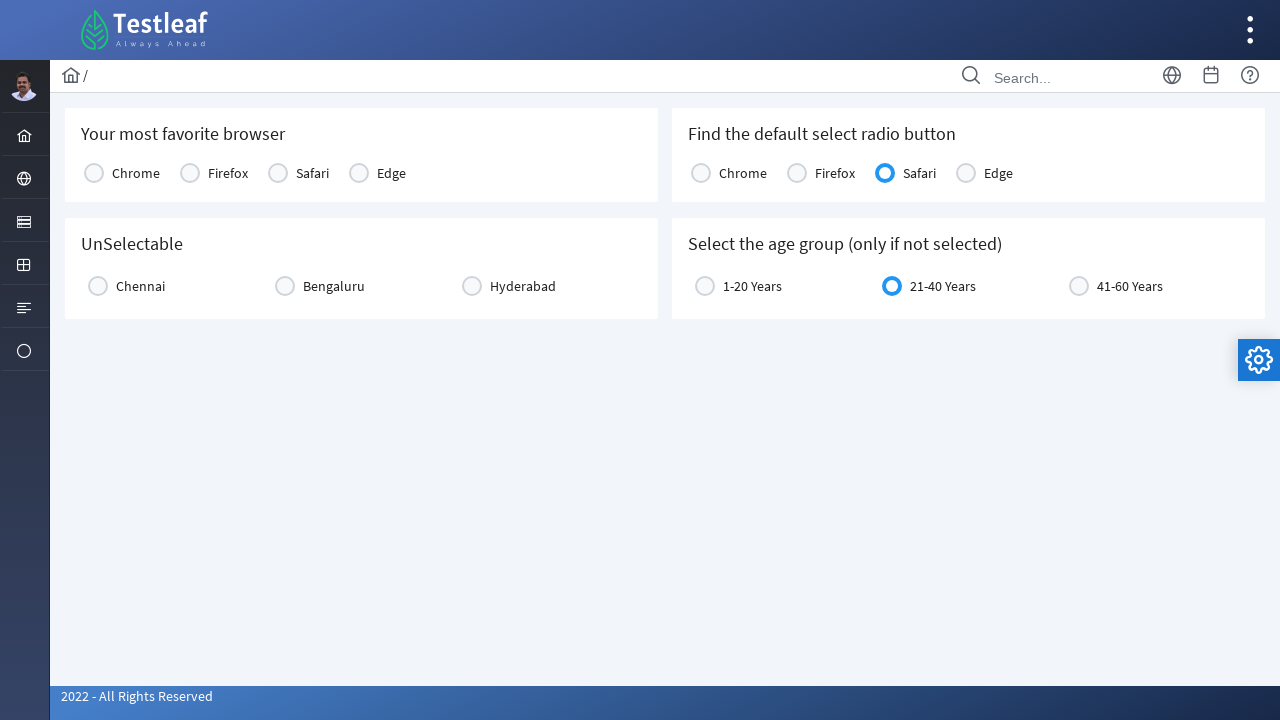

Clicked on radio button option (9th unselected radio button) at (94, 173) on (//span[@class='ui-radiobutton-icon ui-icon ui-icon-blank ui-c'])[9]
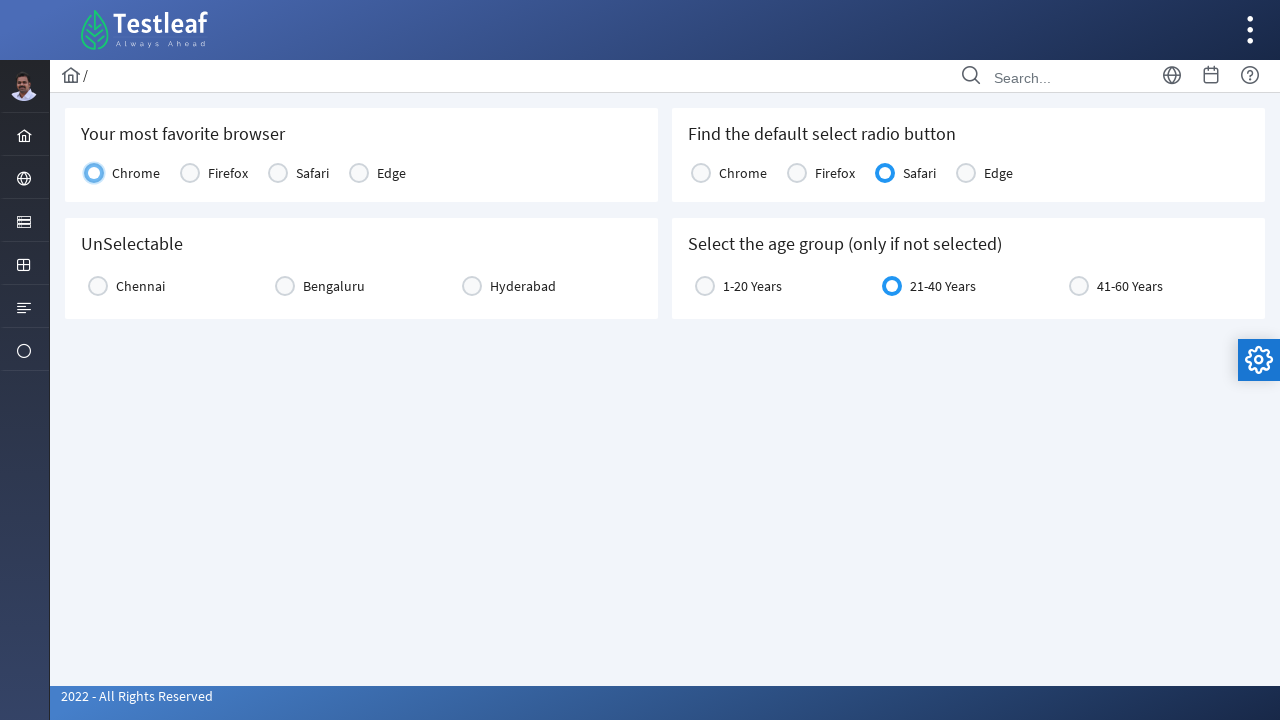

Clicked on another radio button that's already selected at (94, 173) on xpath=//span[@class='ui-radiobutton-icon ui-icon ui-c ui-icon-bullet']
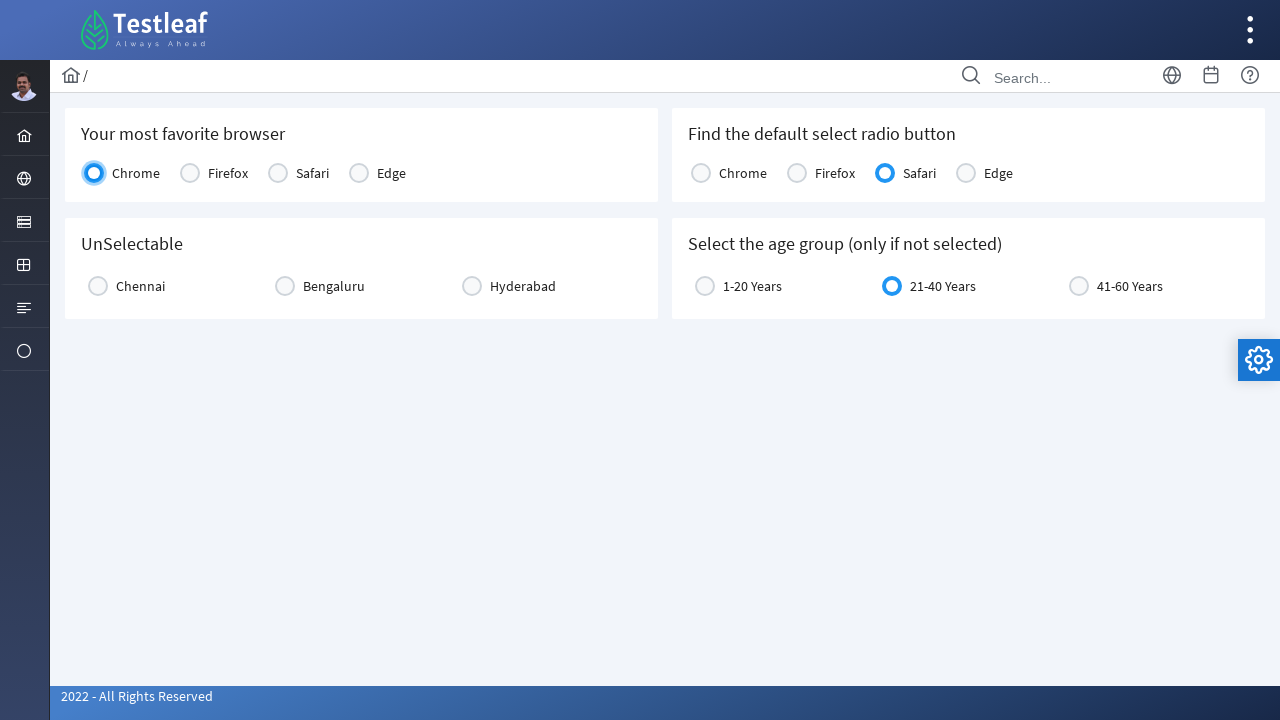

Verified Safari label is visible (default selection)
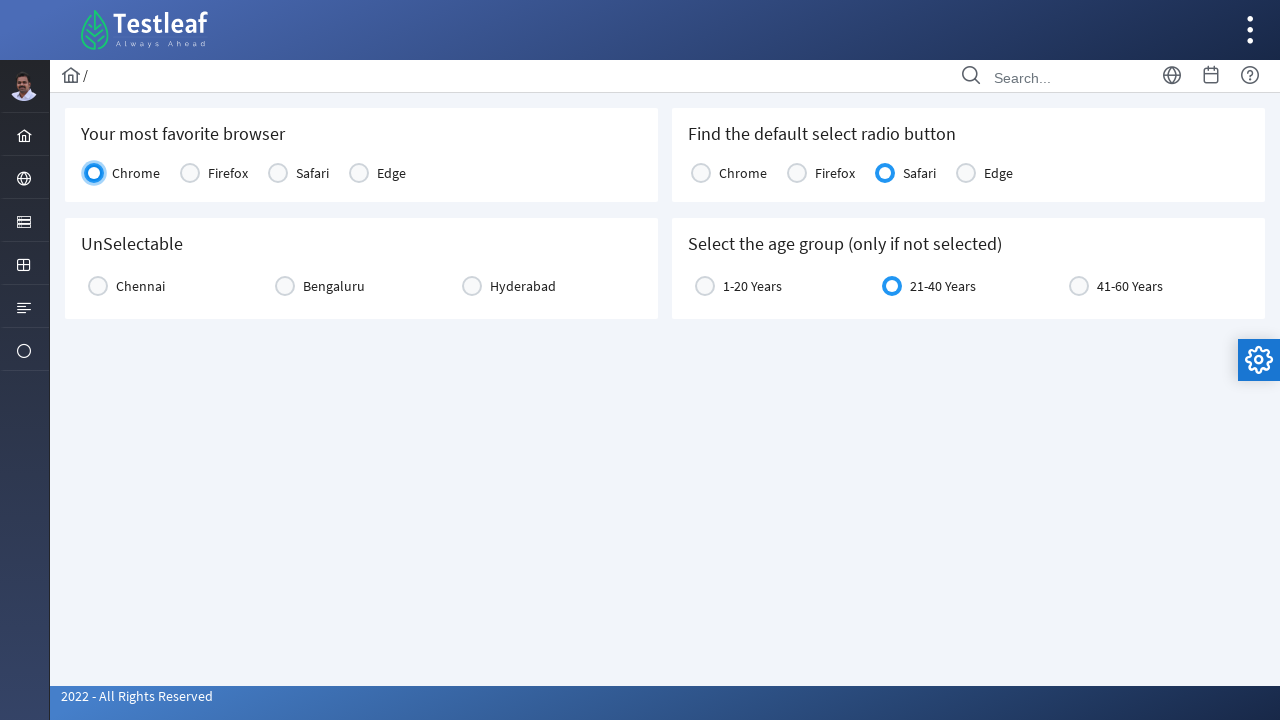

Verified age radio button label is visible (default selection)
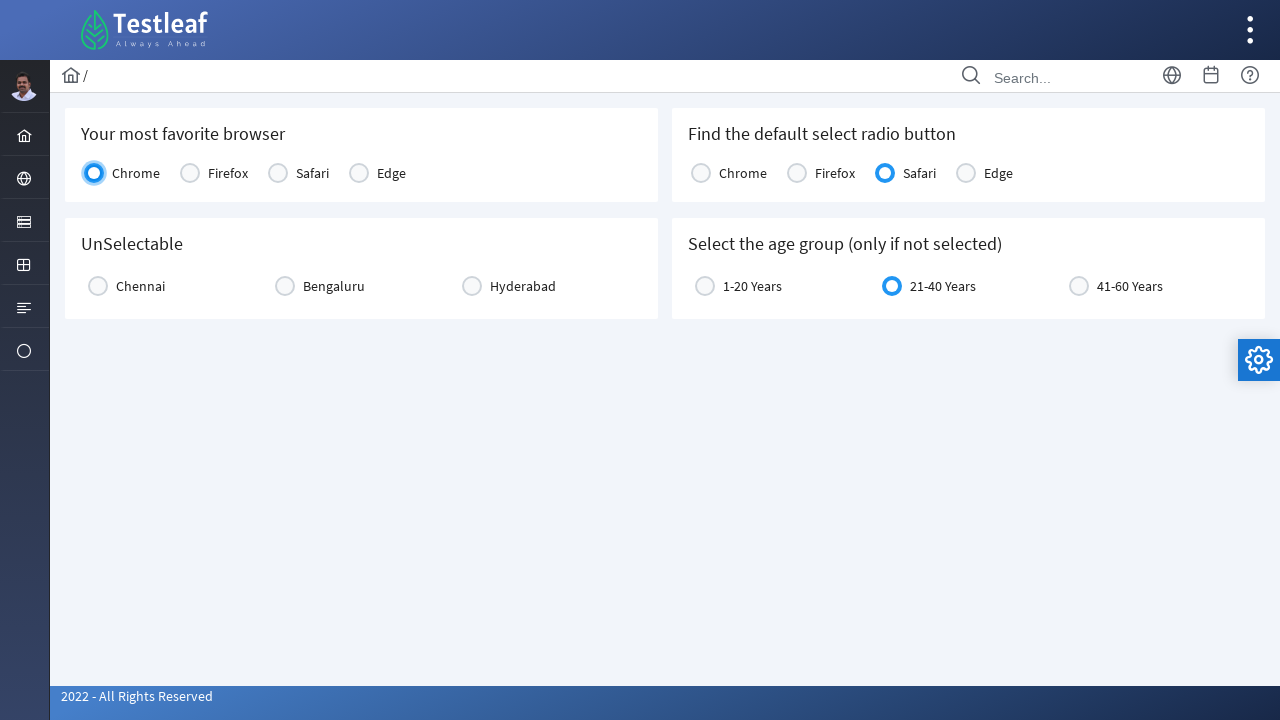

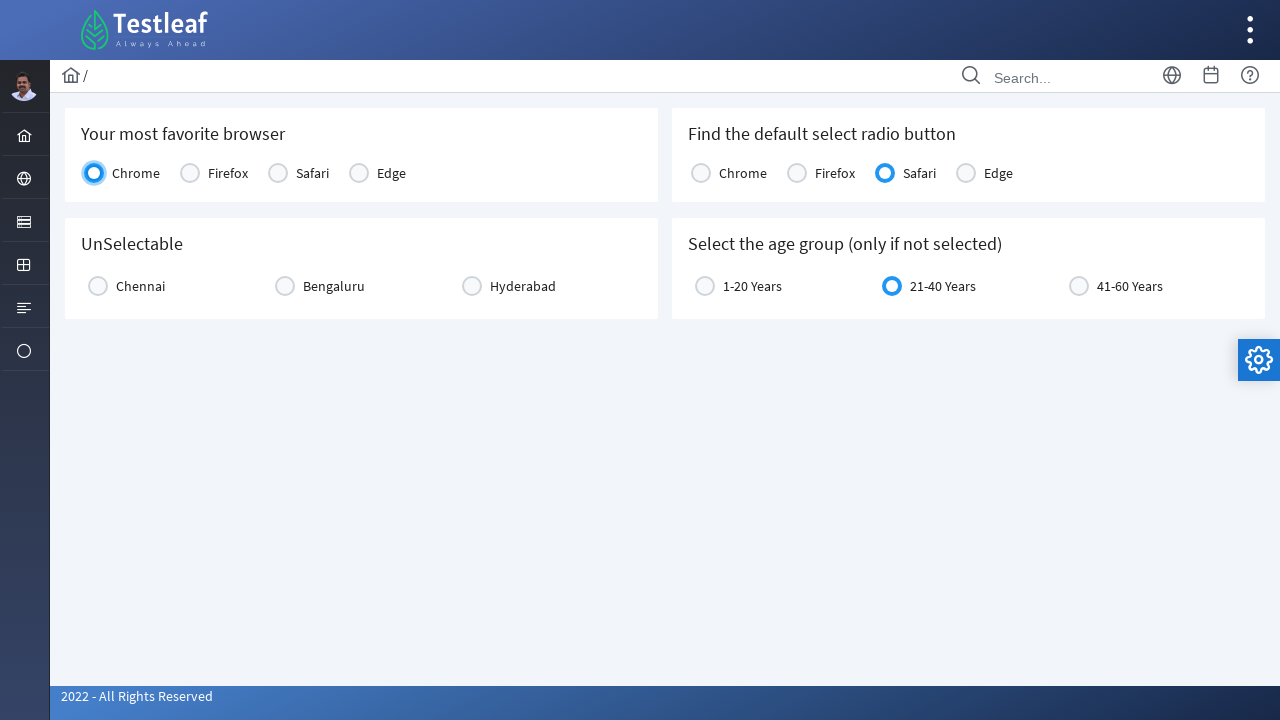